Navigates to Habr articles page, iterates through articles, opens each article in a new tab to verify content loads, then closes the tab

Starting URL: https://habr.com/ru/articles/

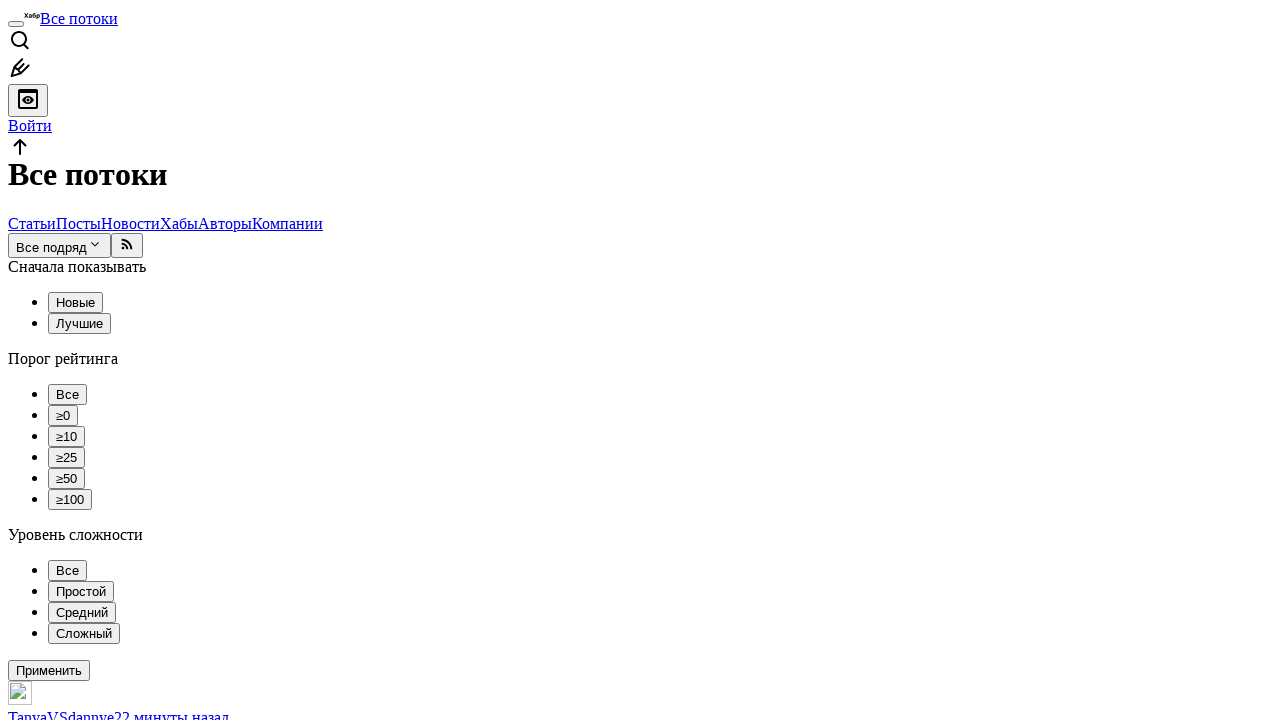

Waited for articles list to load on Habr
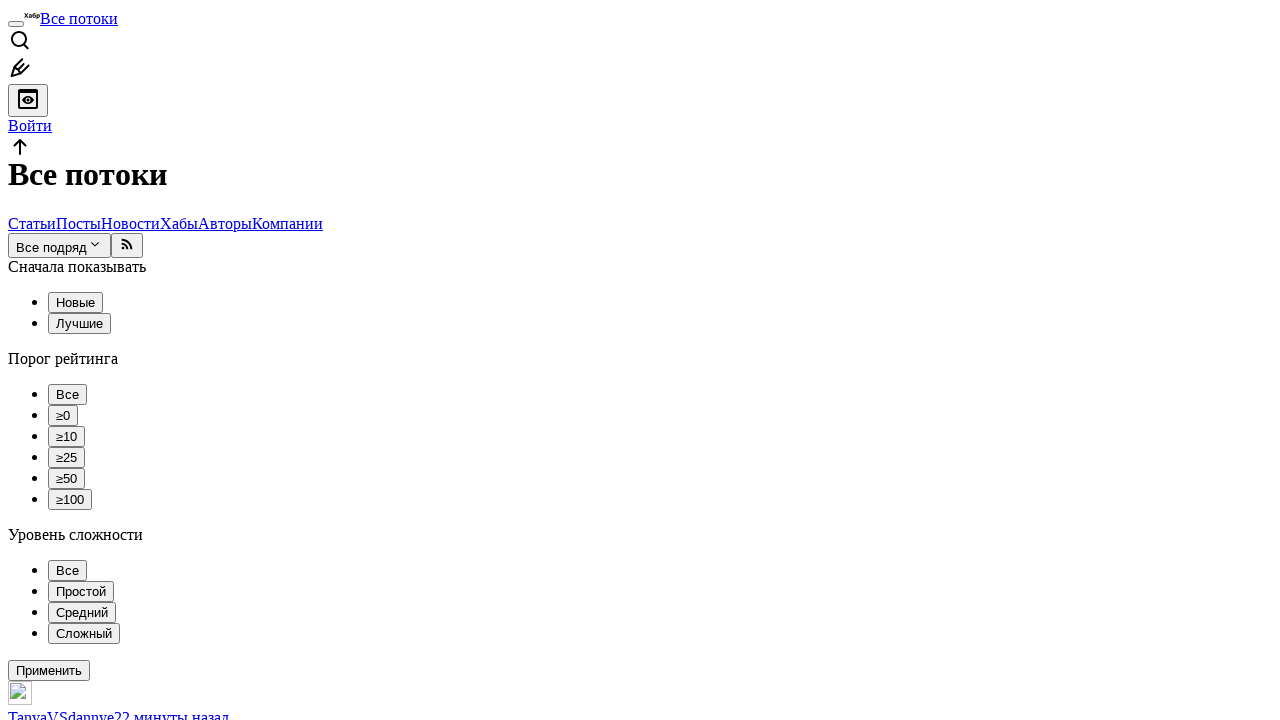

Retrieved 20 articles from the list
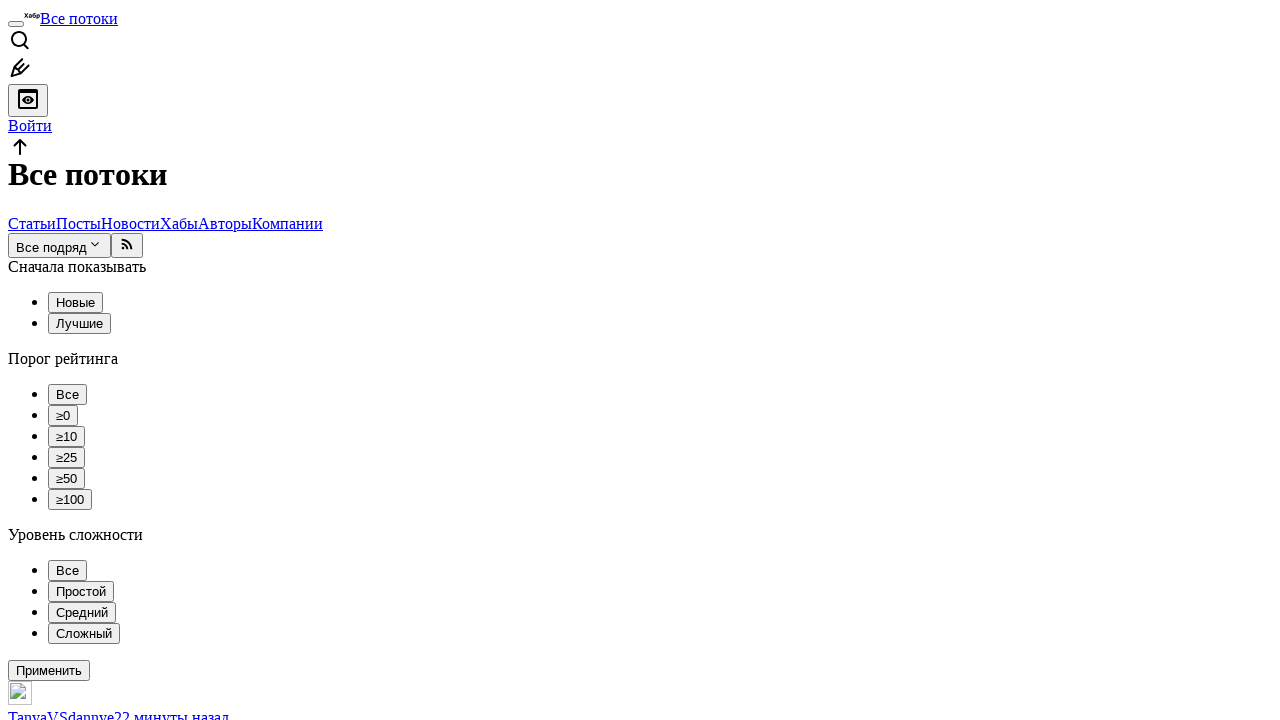

Retrieved href from article 1
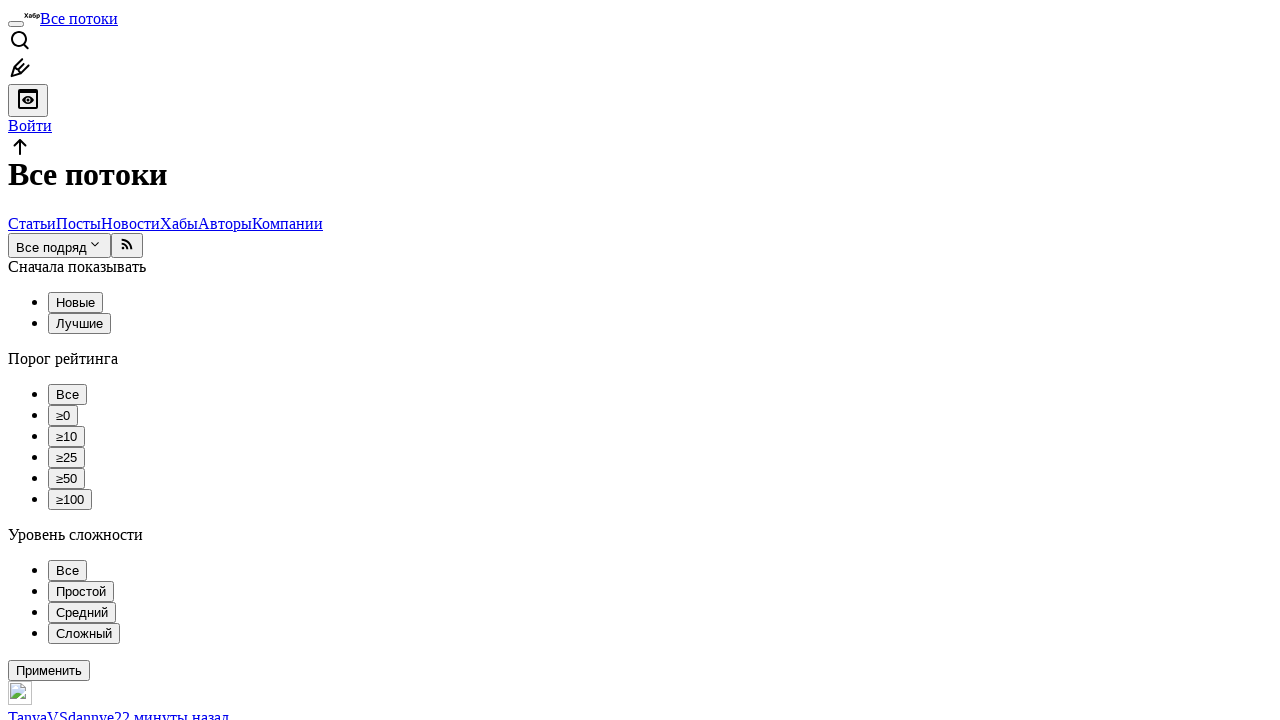

Opened new tab for article 1
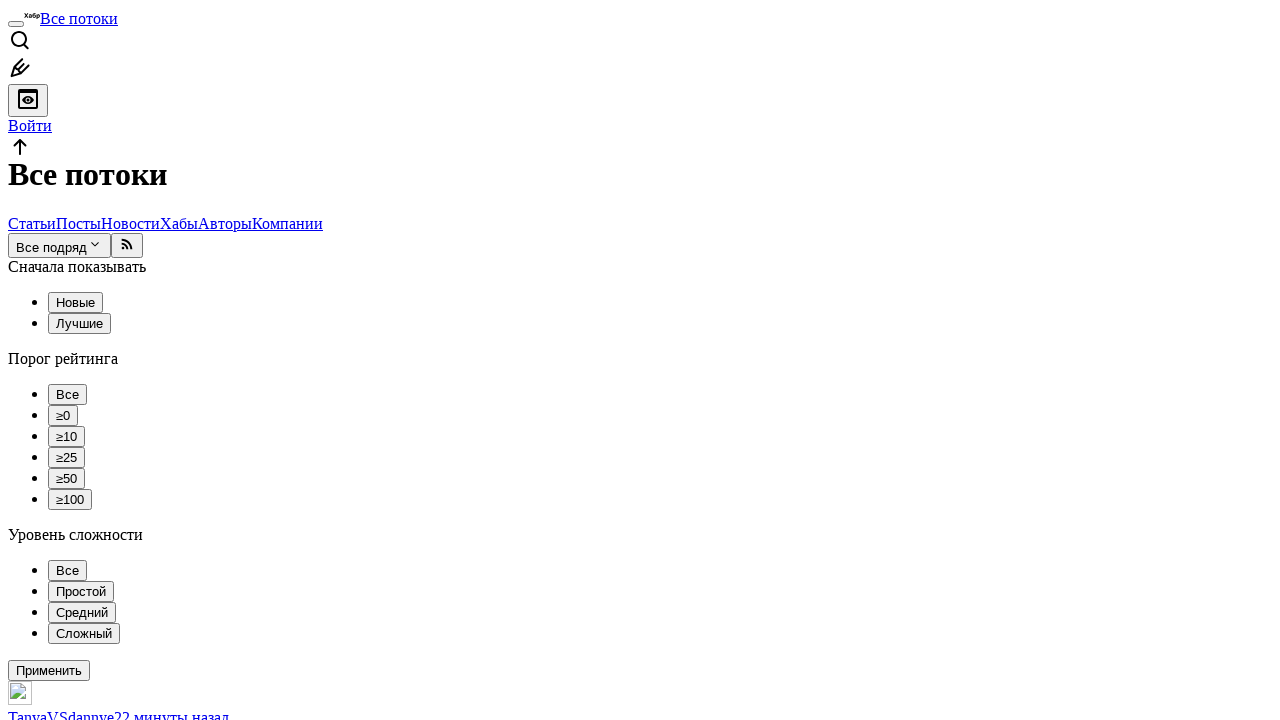

Navigated to article 1: https://habr.com/ru/articles/1003704/
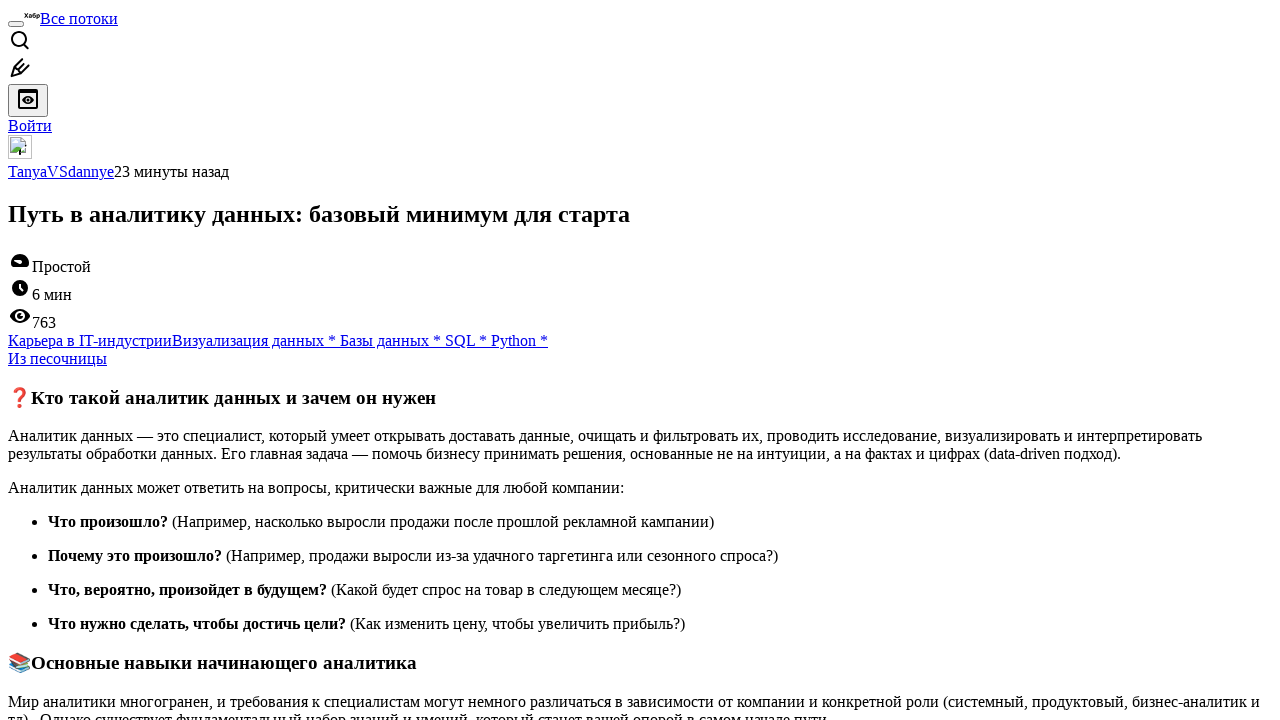

Article 1 content body loaded
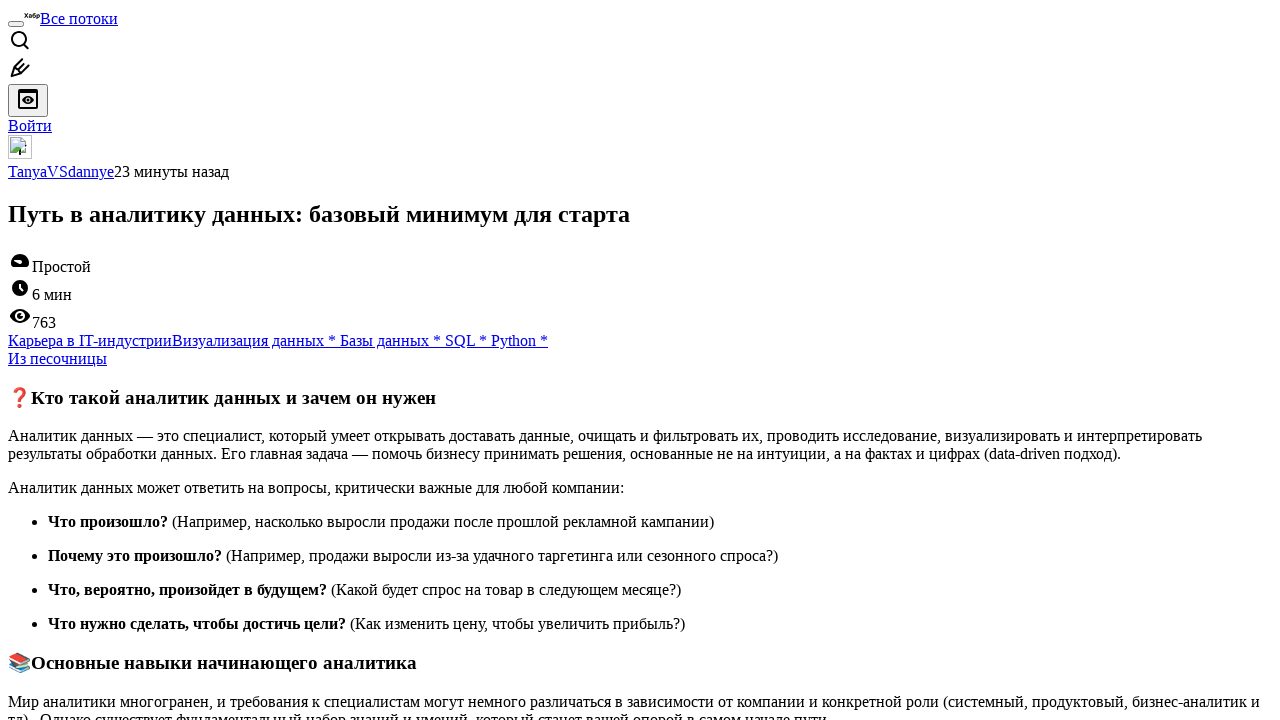

Article 1 presenter header loaded
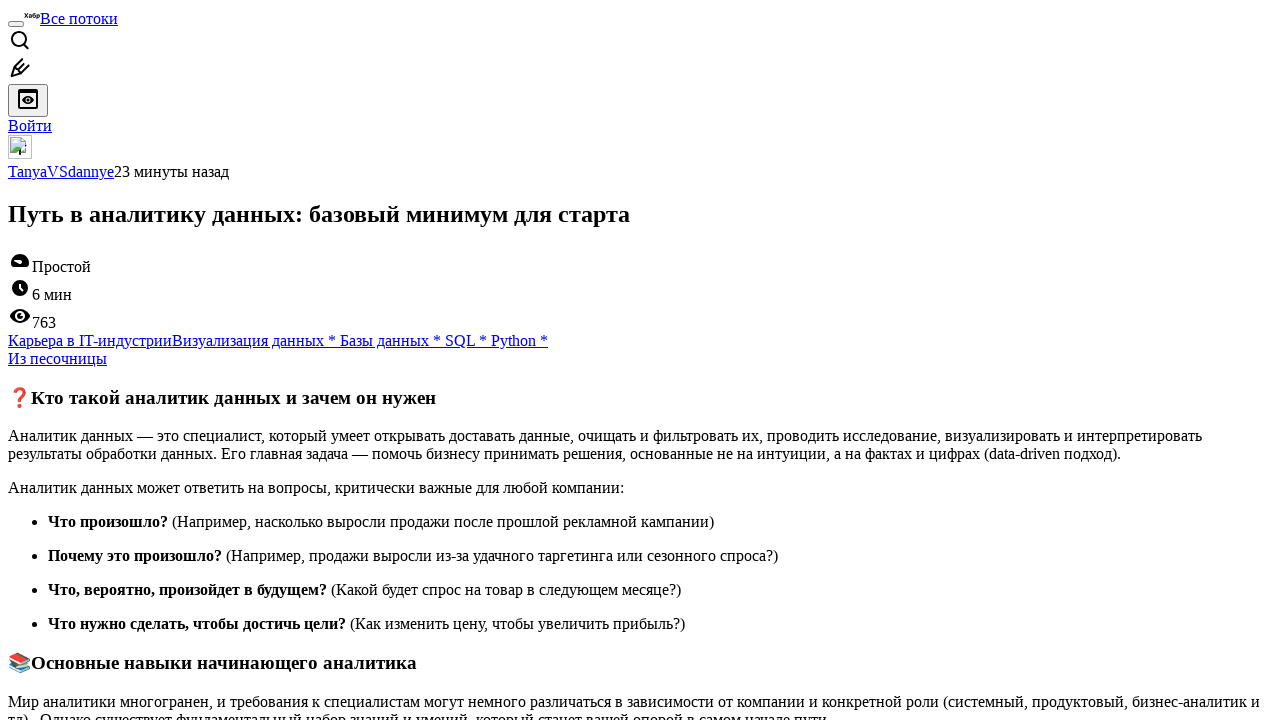

Closed tab for article 1
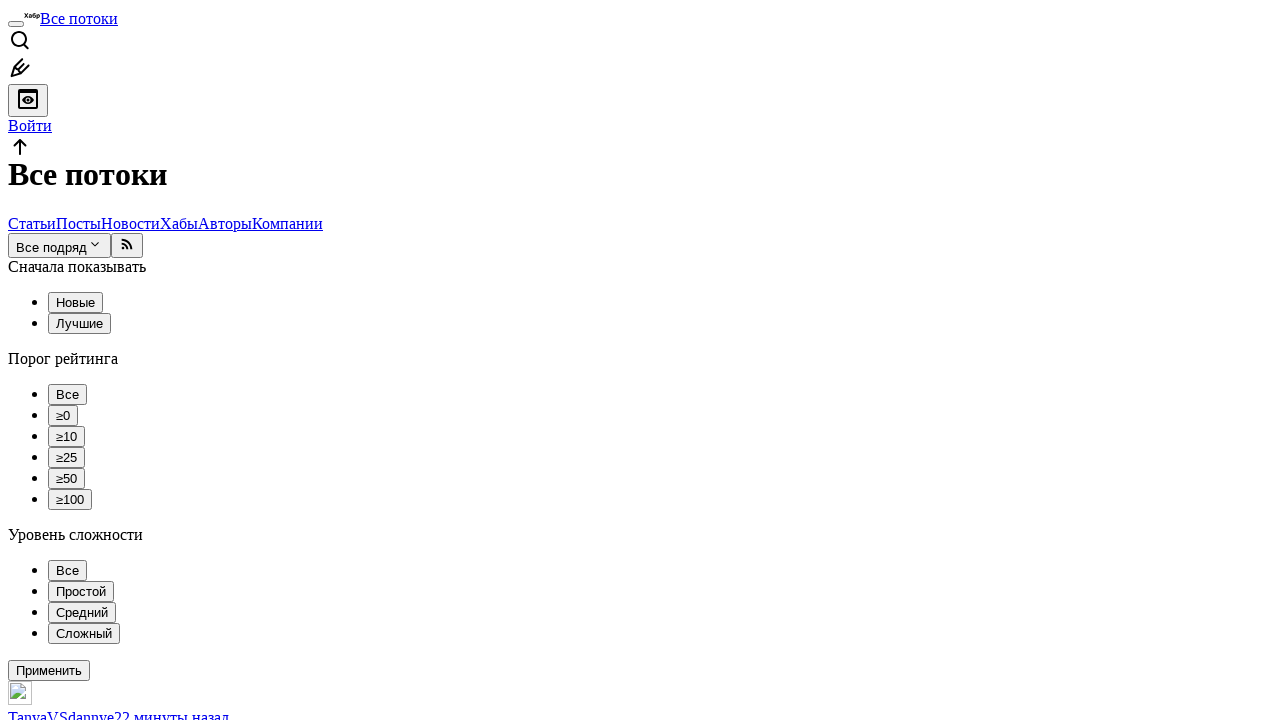

Retrieved href from article 2
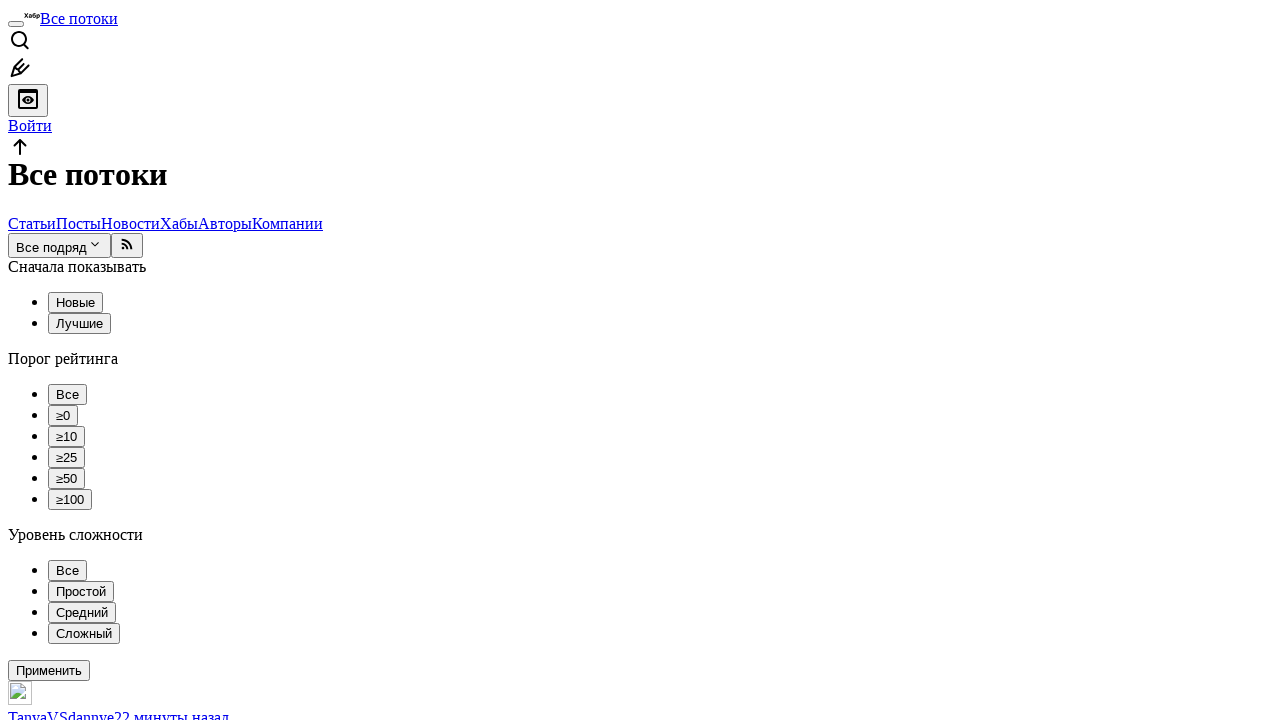

Opened new tab for article 2
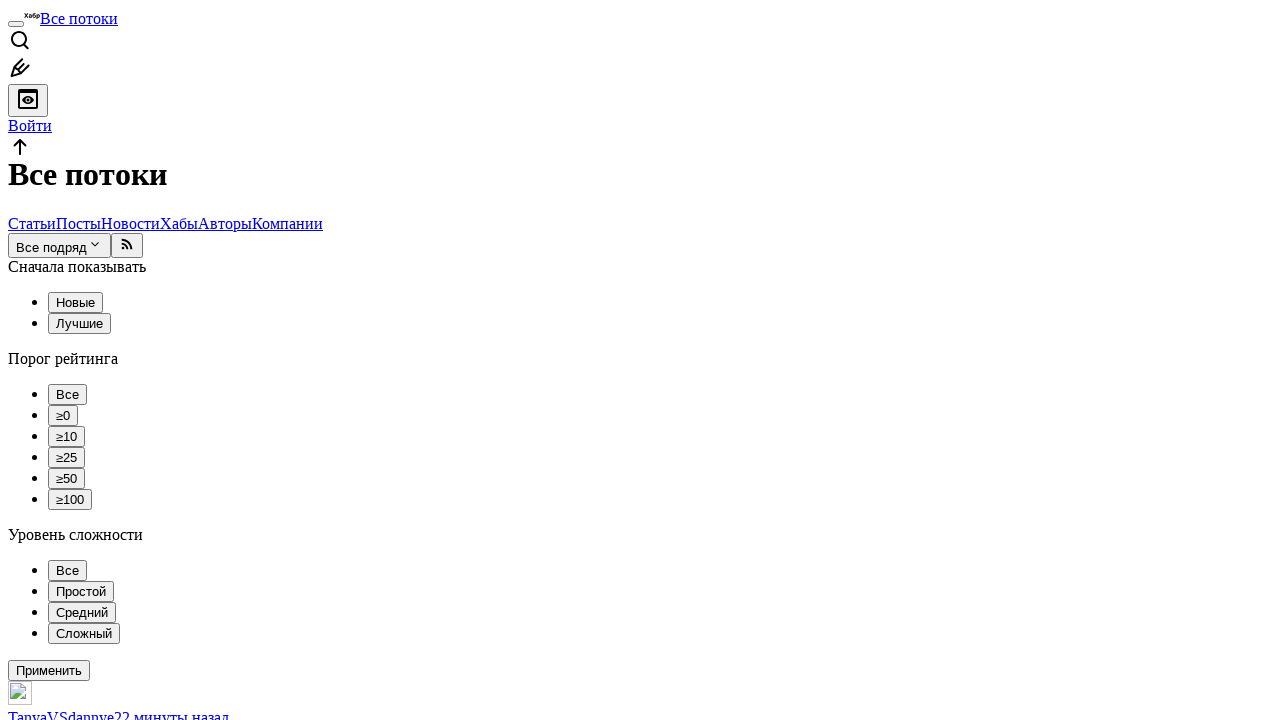

Navigated to article 2: https://habr.com/ru/articles/1003702/
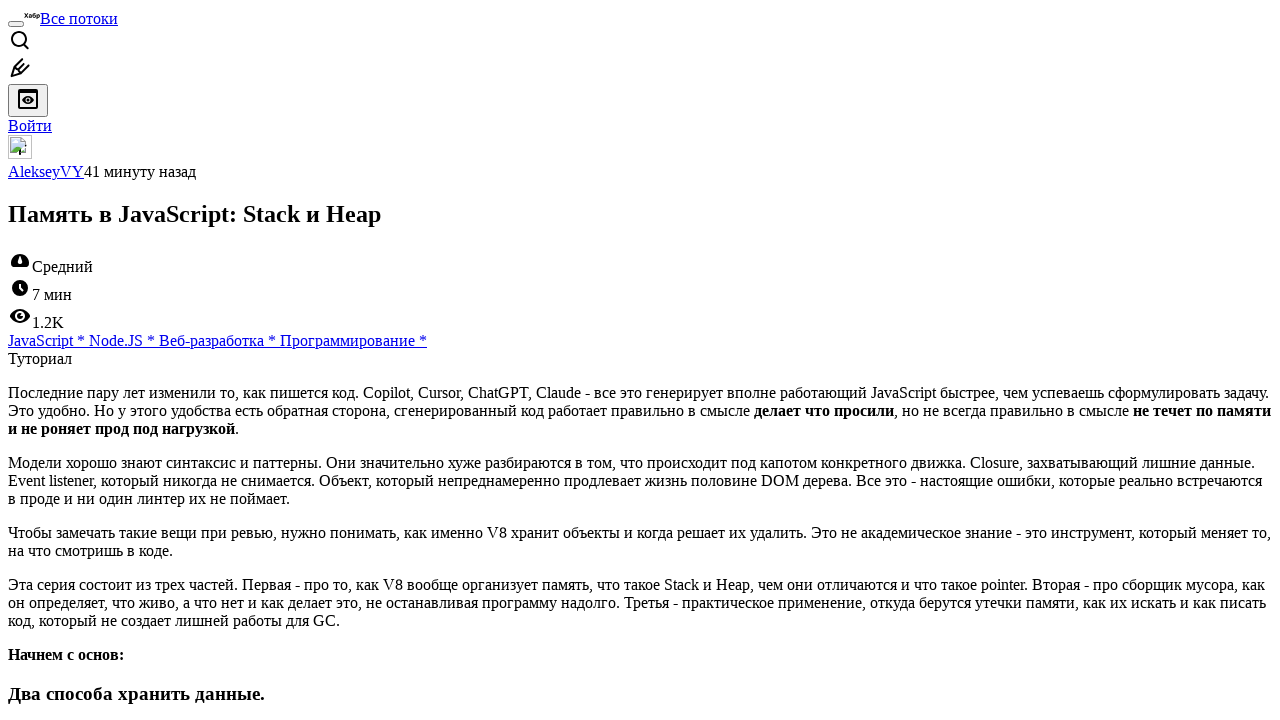

Article 2 content body loaded
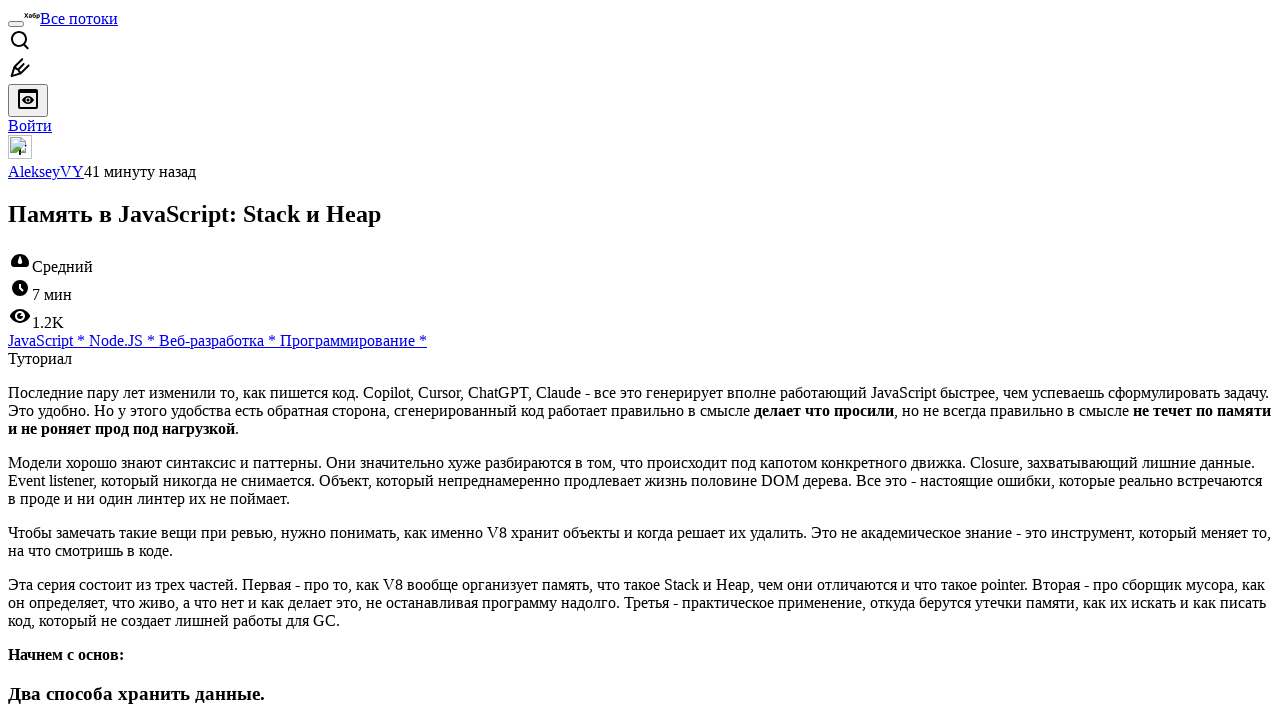

Article 2 presenter header loaded
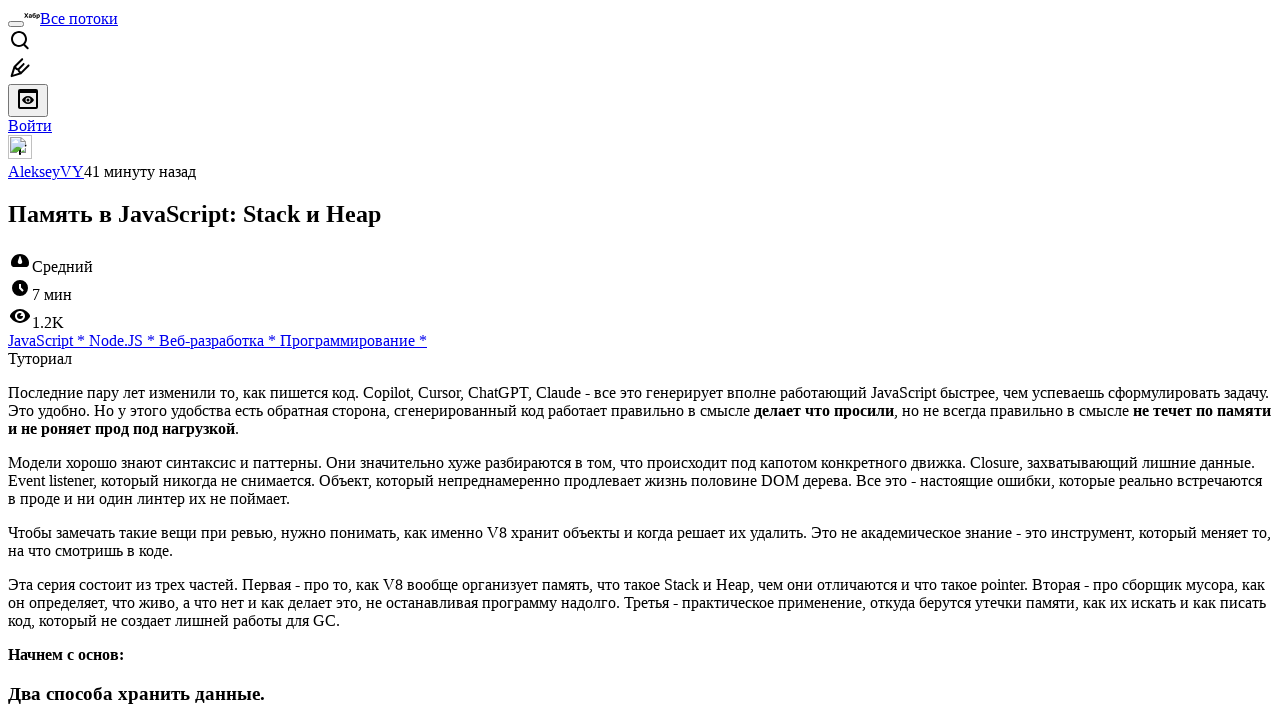

Closed tab for article 2
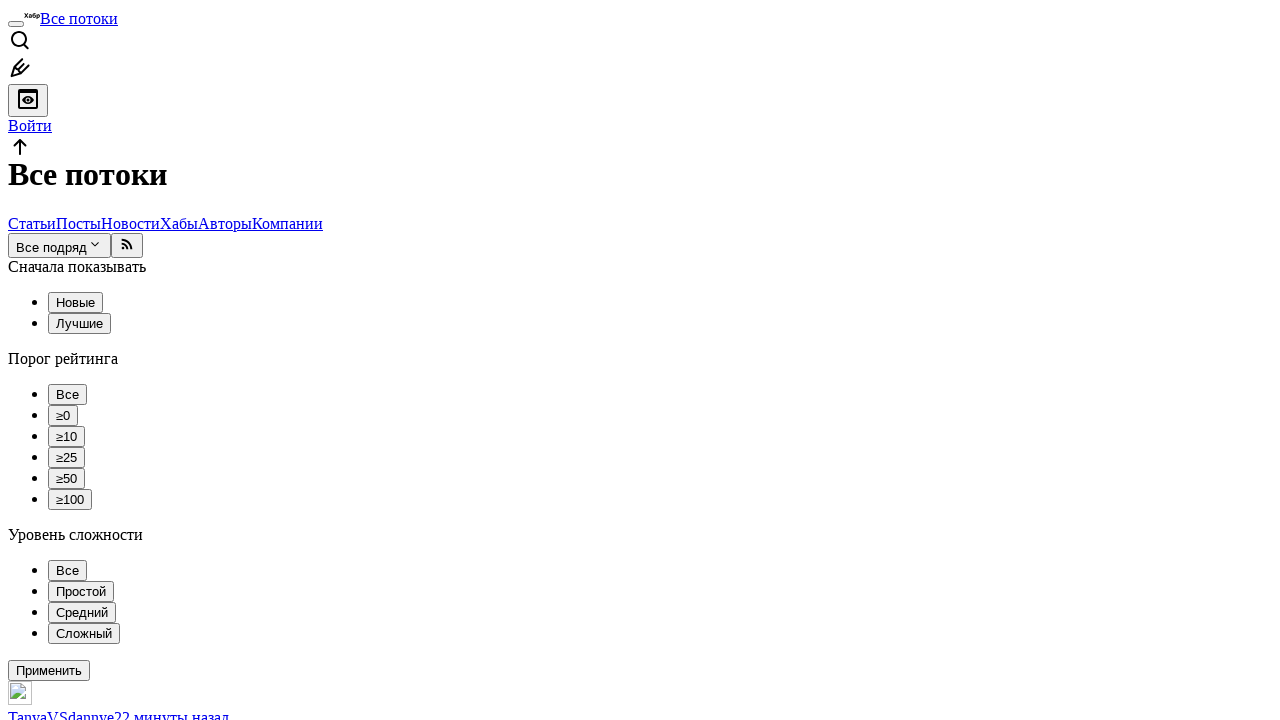

Retrieved href from article 3
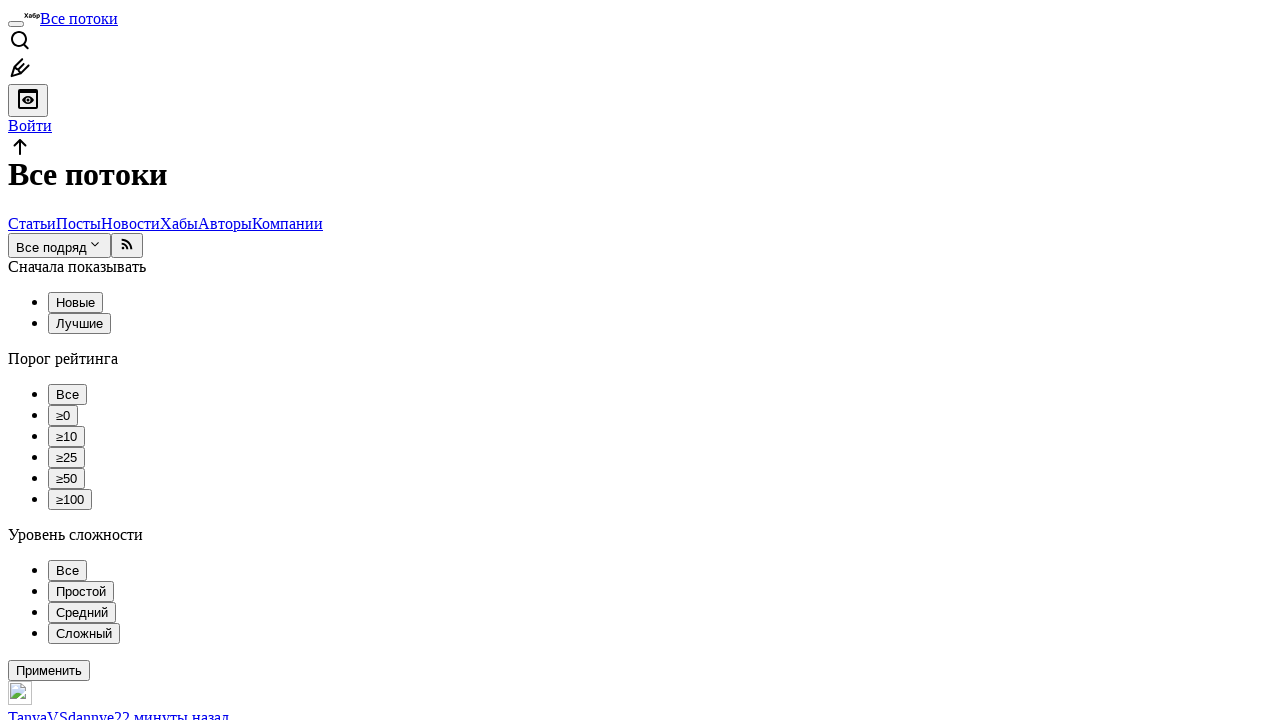

Opened new tab for article 3
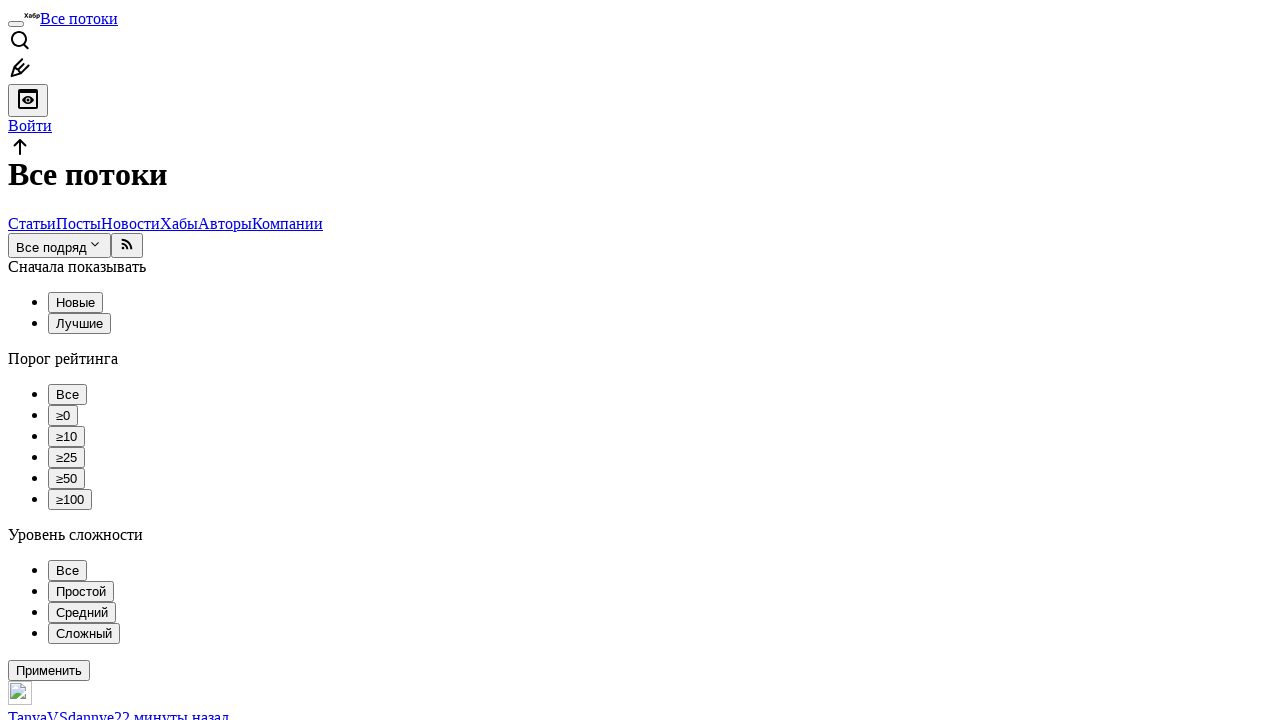

Navigated to article 3: https://habr.com/ru/articles/1003696/
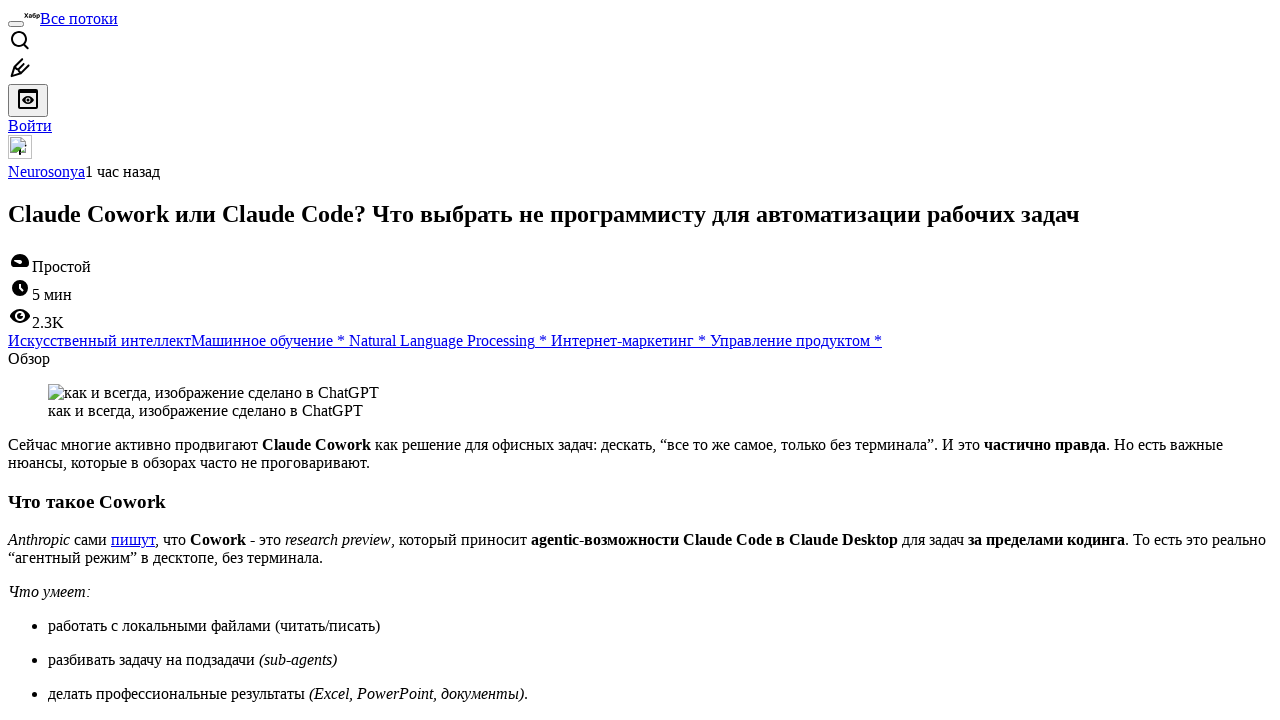

Article 3 content body loaded
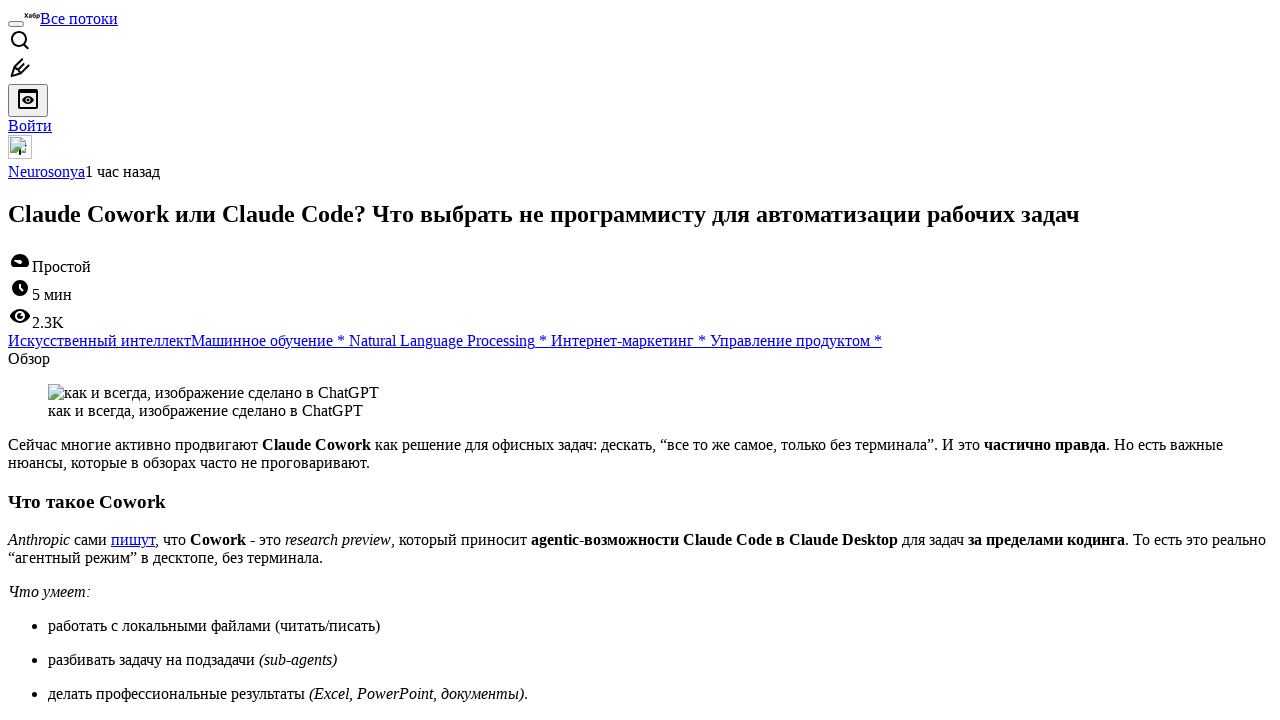

Article 3 presenter header loaded
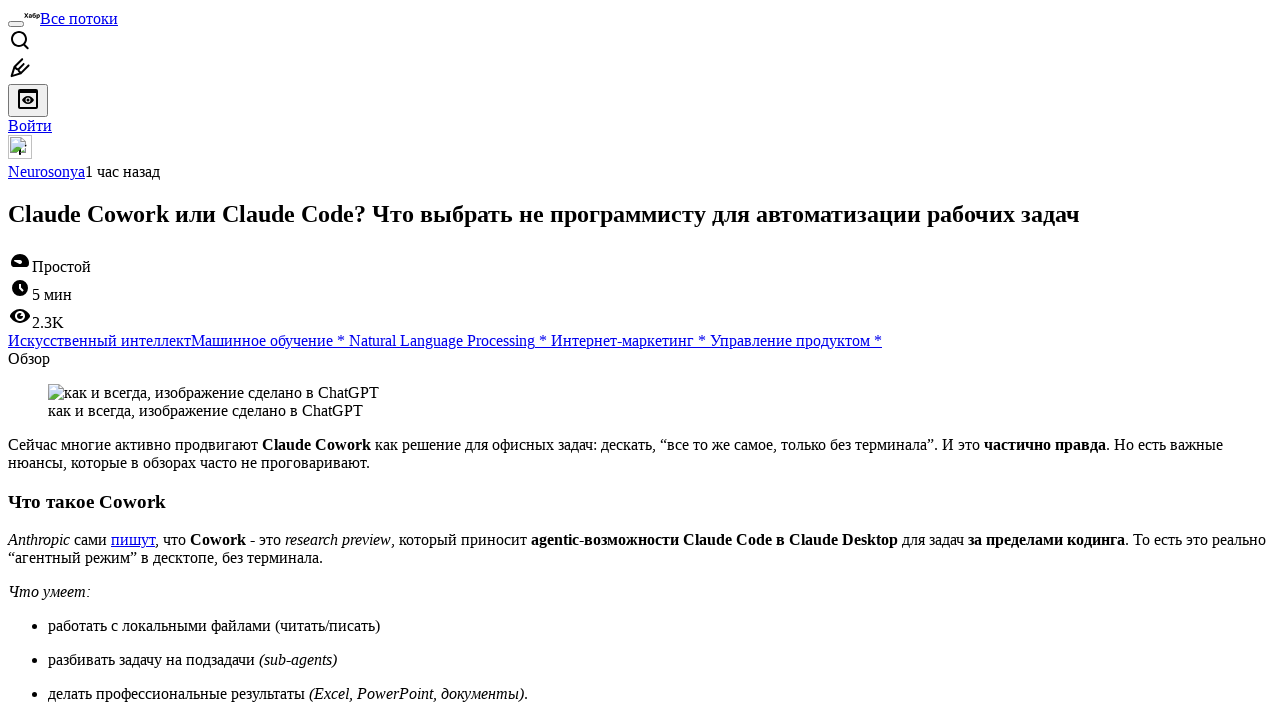

Closed tab for article 3
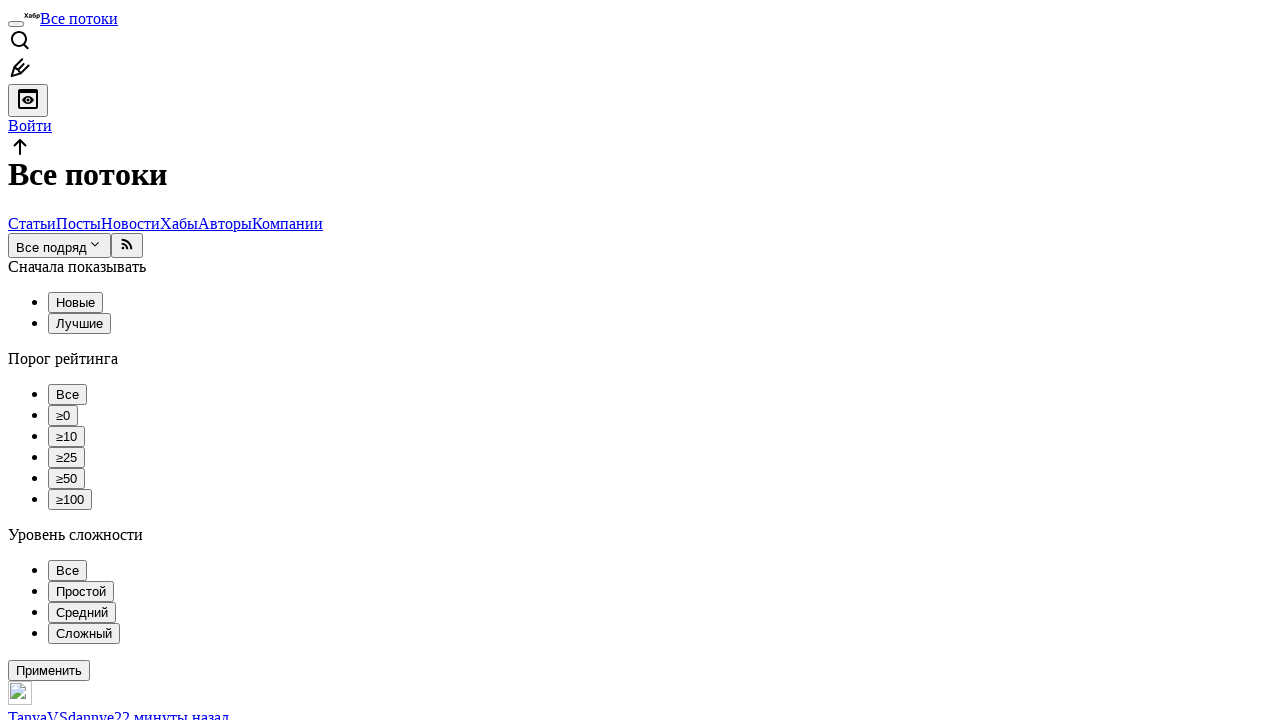

Retrieved href from article 4
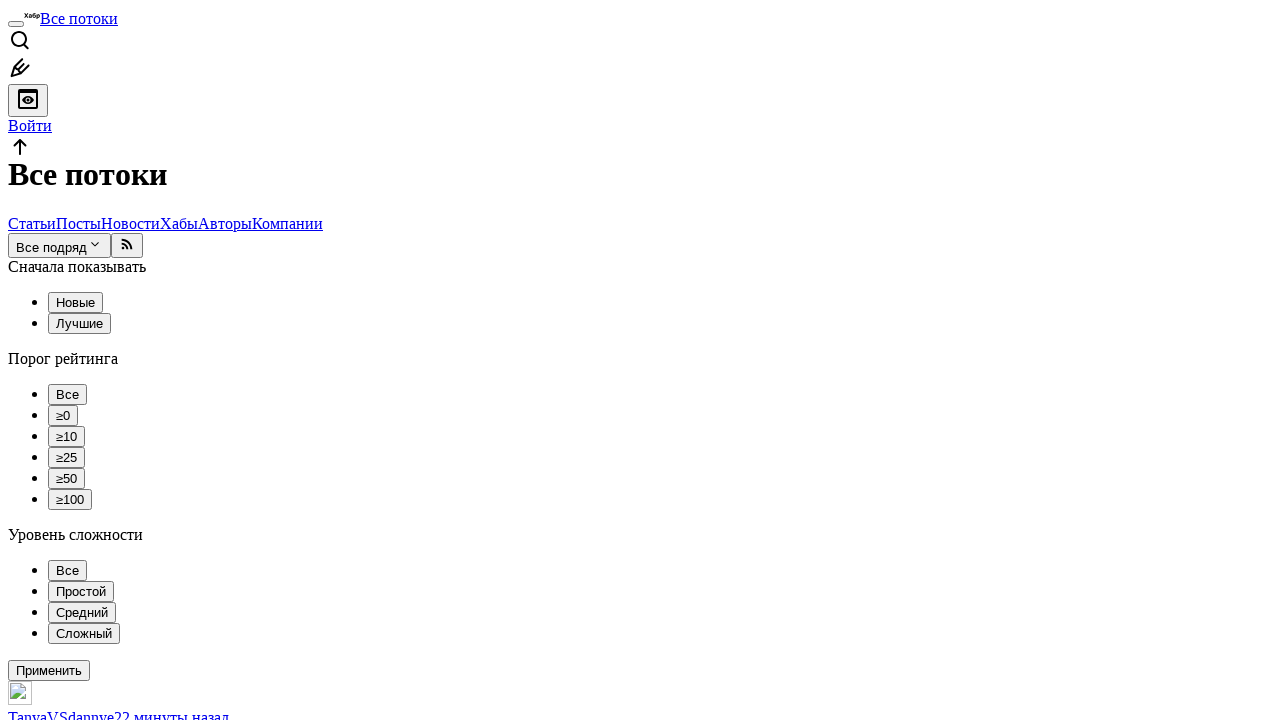

Opened new tab for article 4
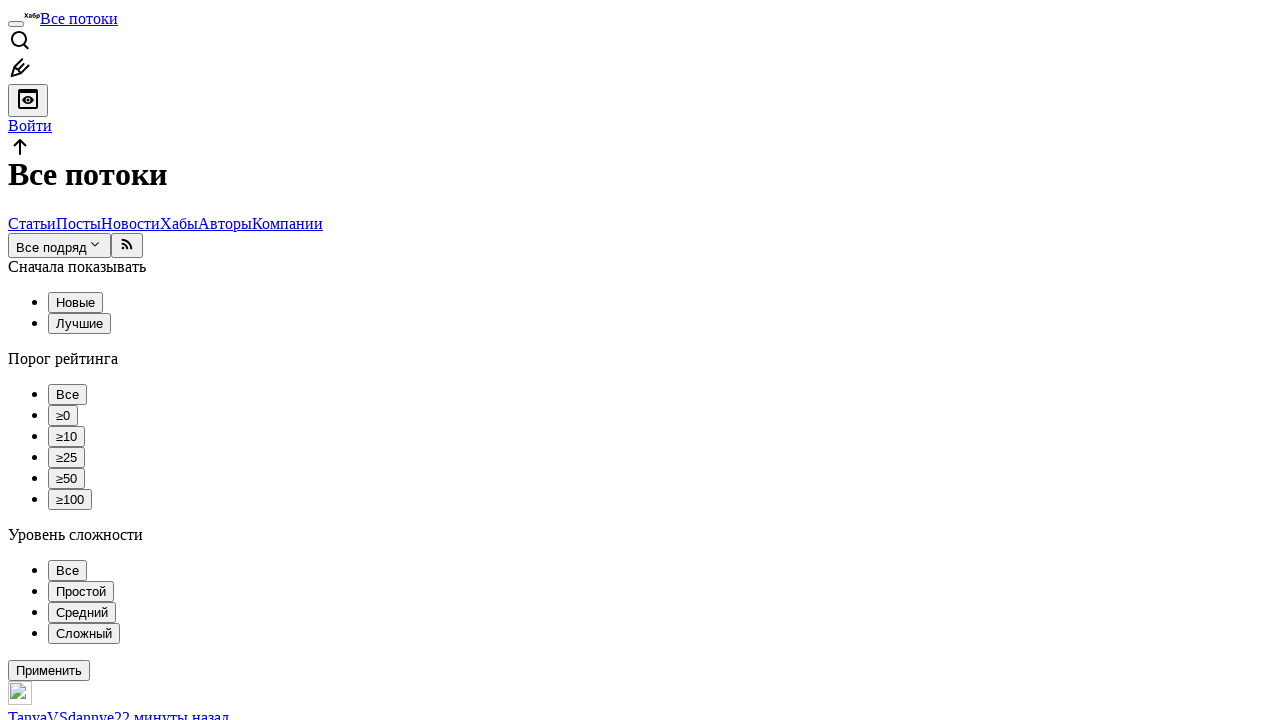

Navigated to article 4: https://habr.com/ru/articles/1003692/
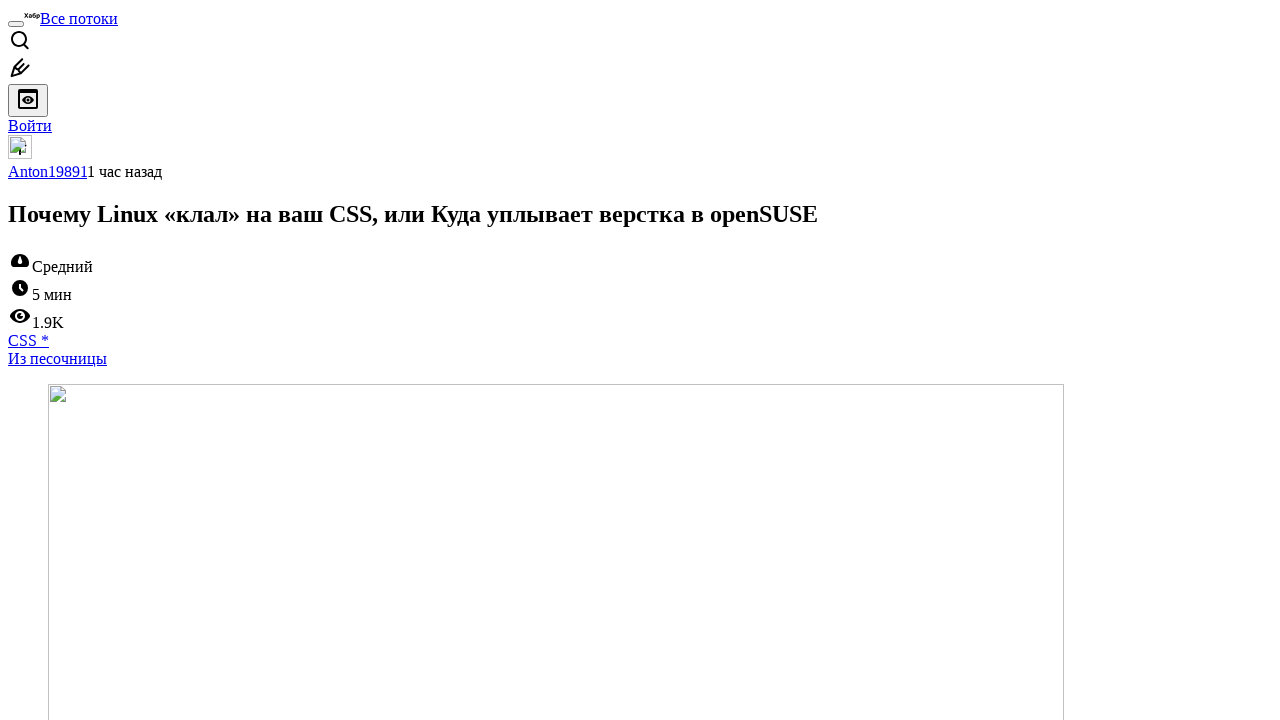

Article 4 content body loaded
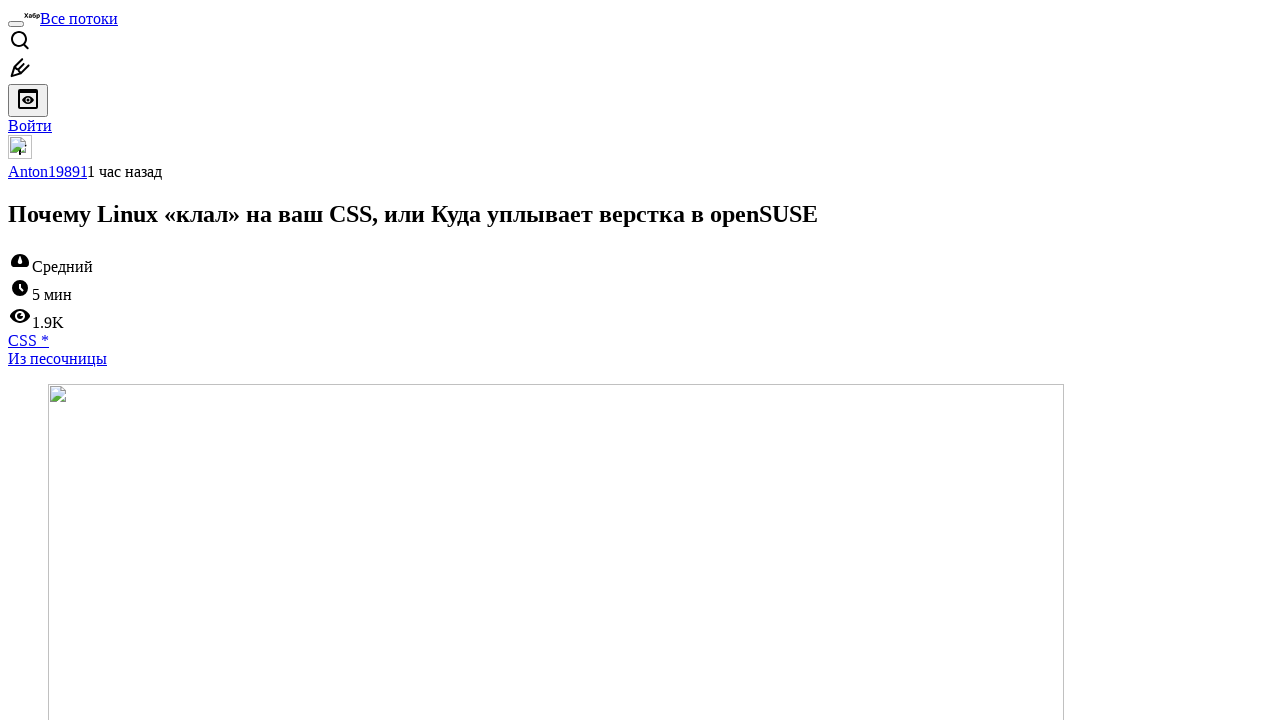

Article 4 presenter header loaded
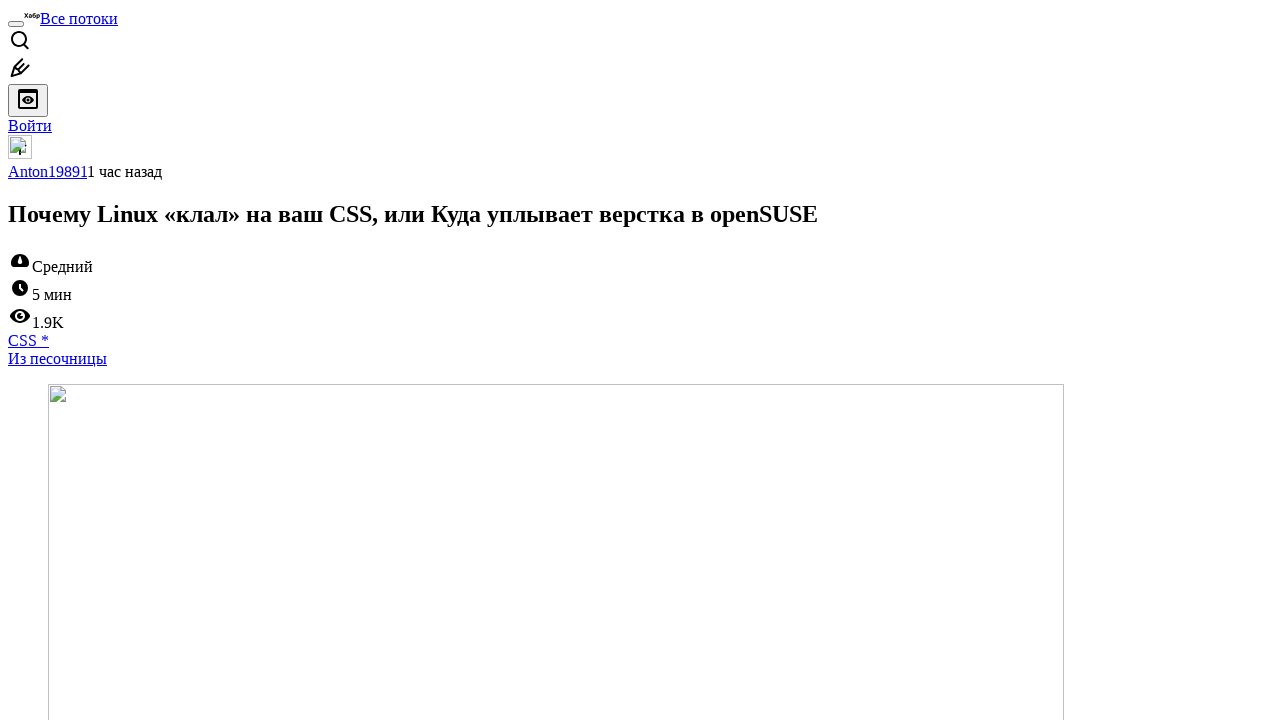

Closed tab for article 4
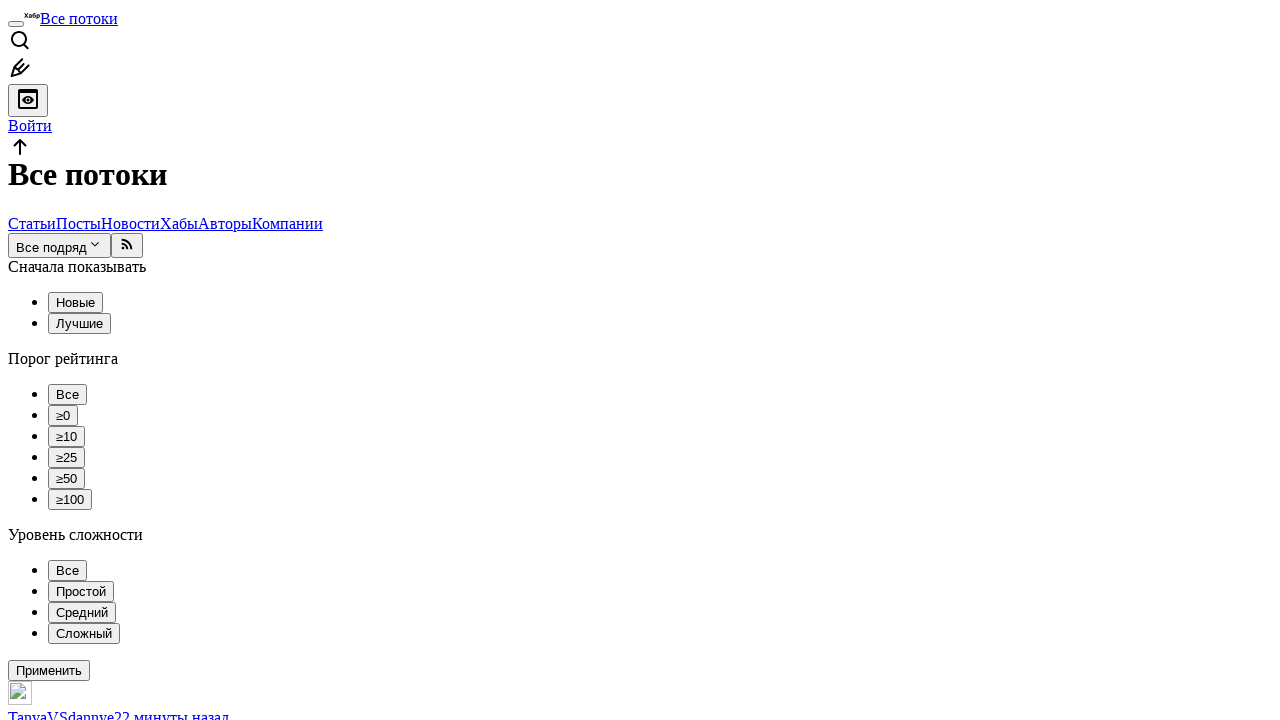

Retrieved href from article 5
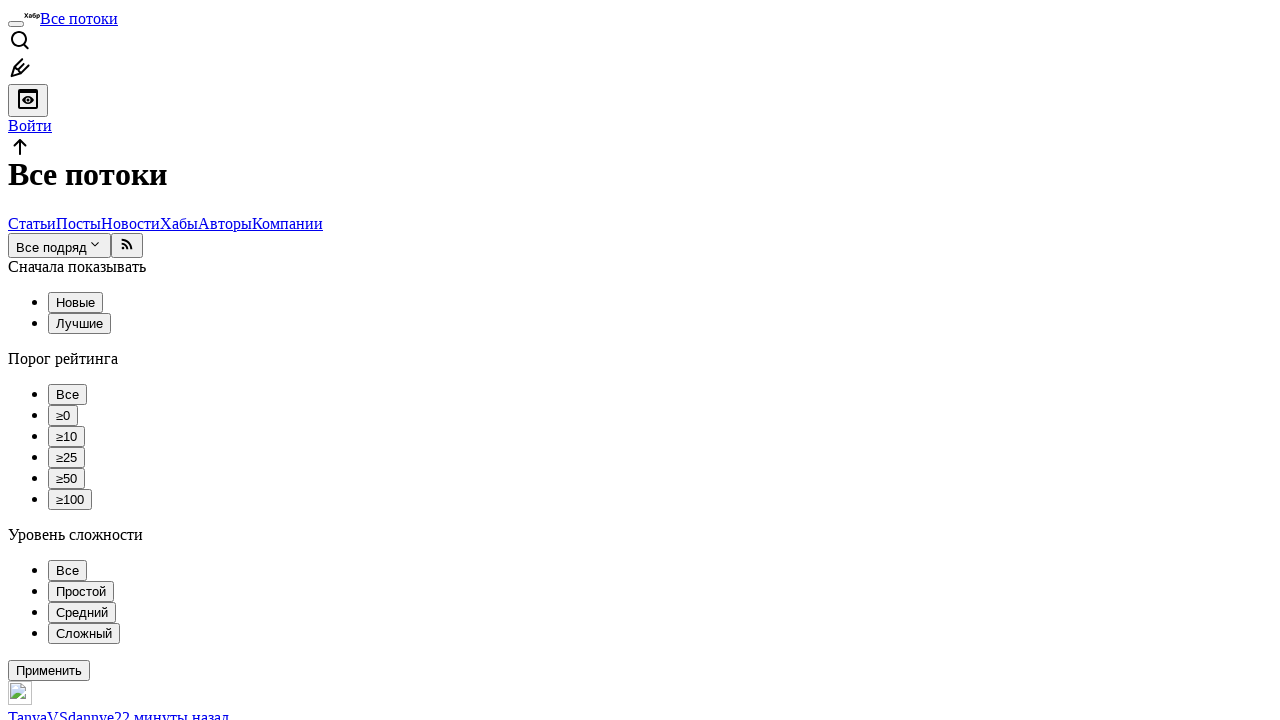

Opened new tab for article 5
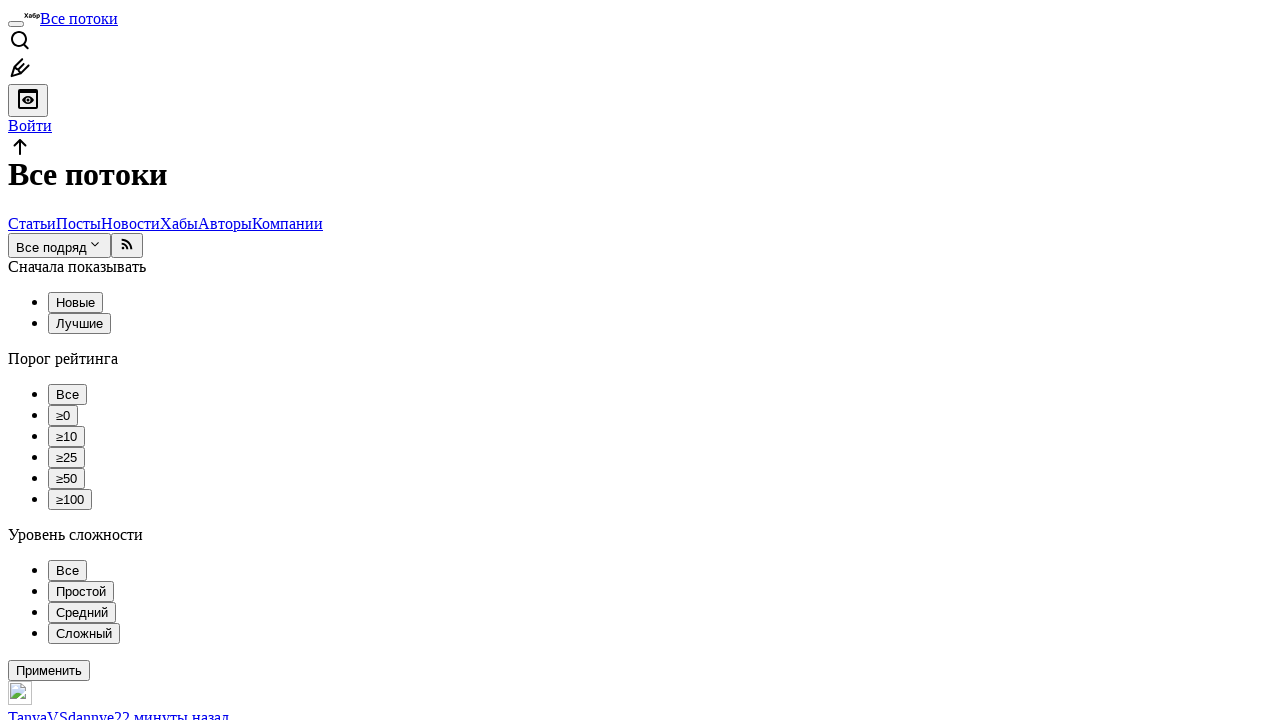

Navigated to article 5: https://habr.com/ru/companies/mvideo/articles/1003514/
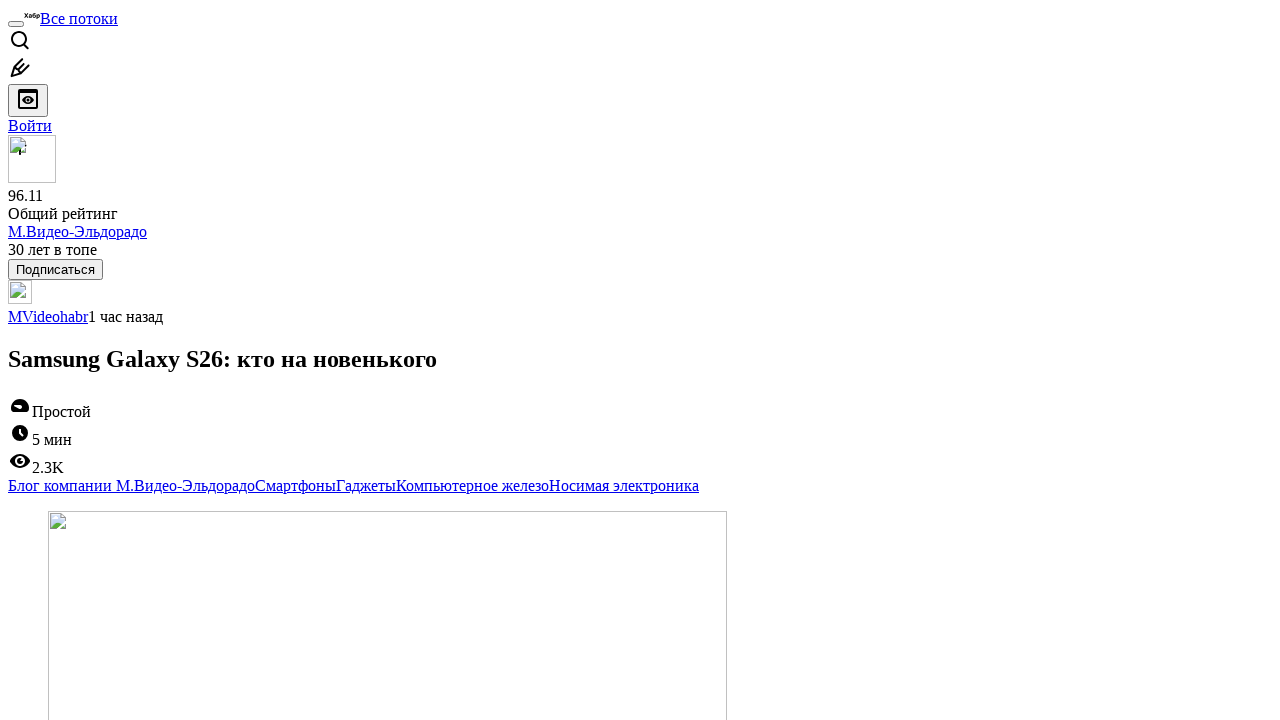

Article 5 content body loaded
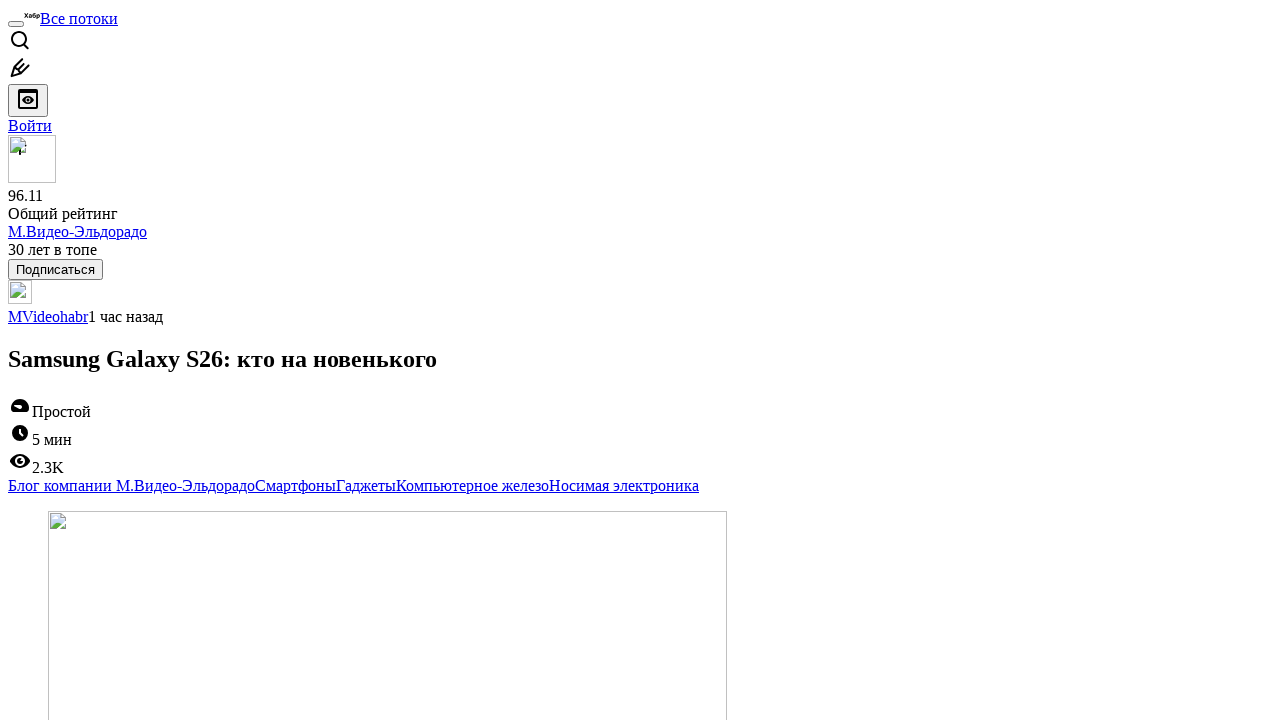

Article 5 presenter header loaded
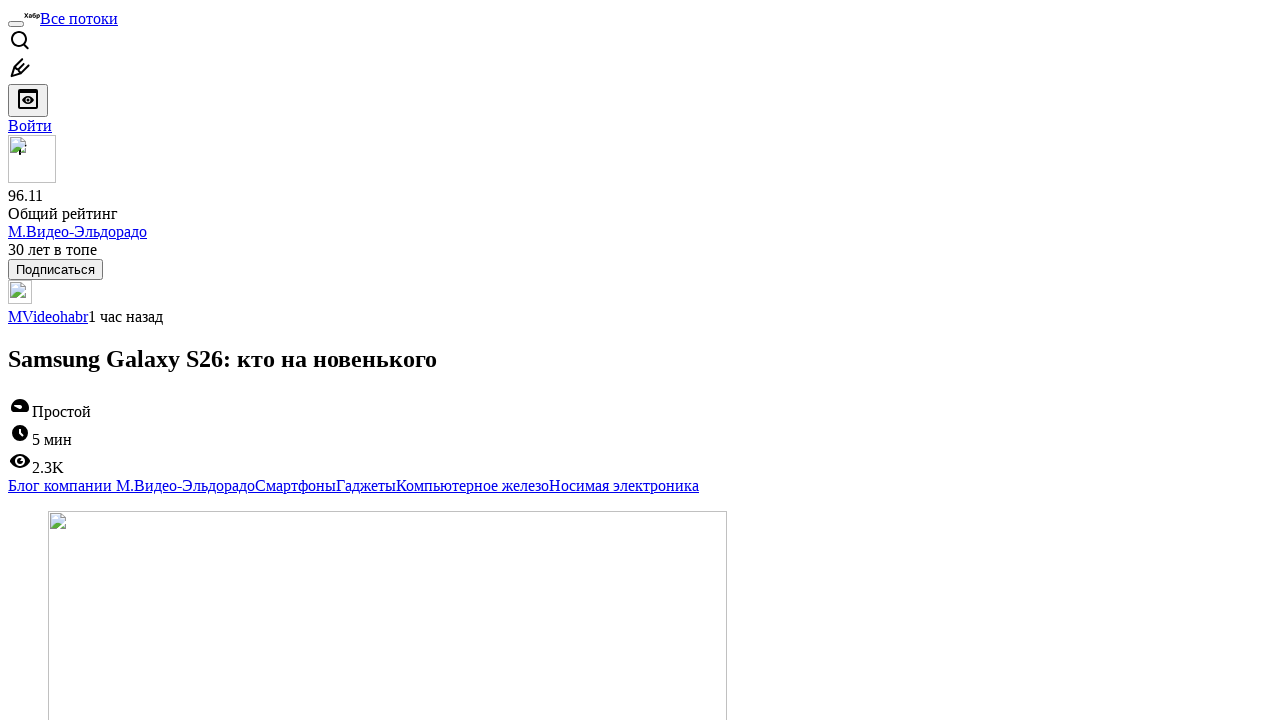

Closed tab for article 5
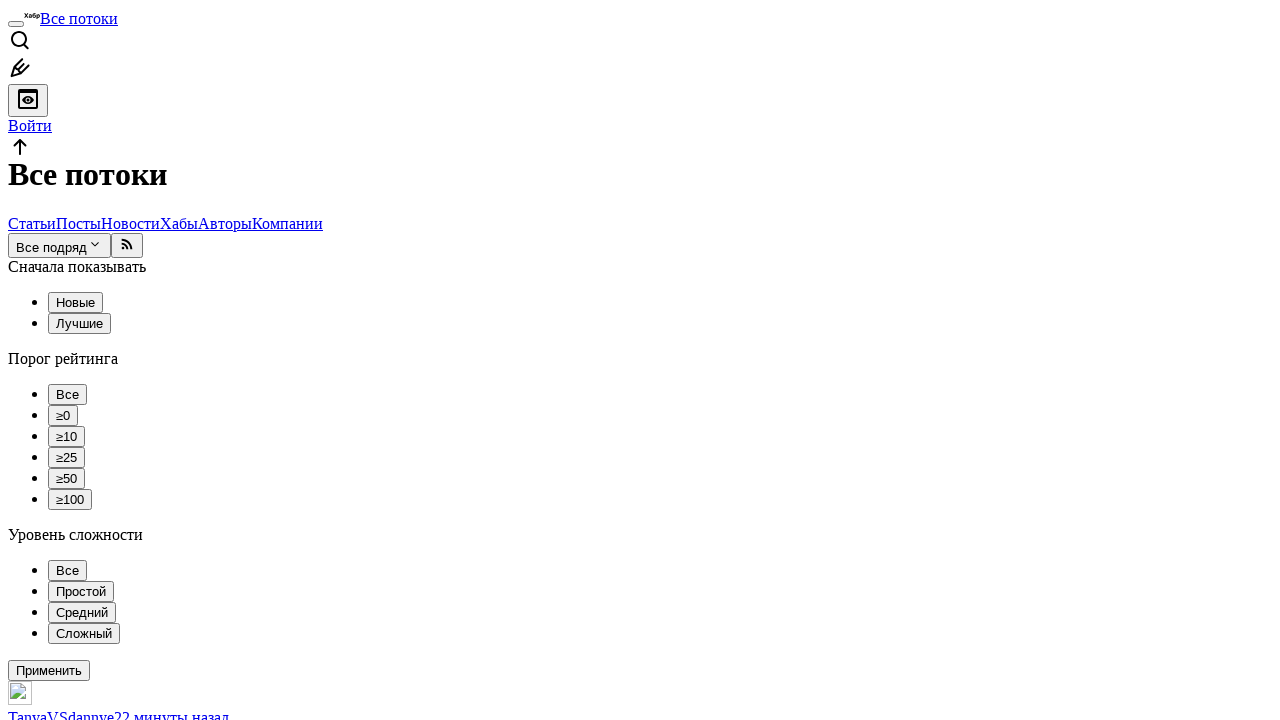

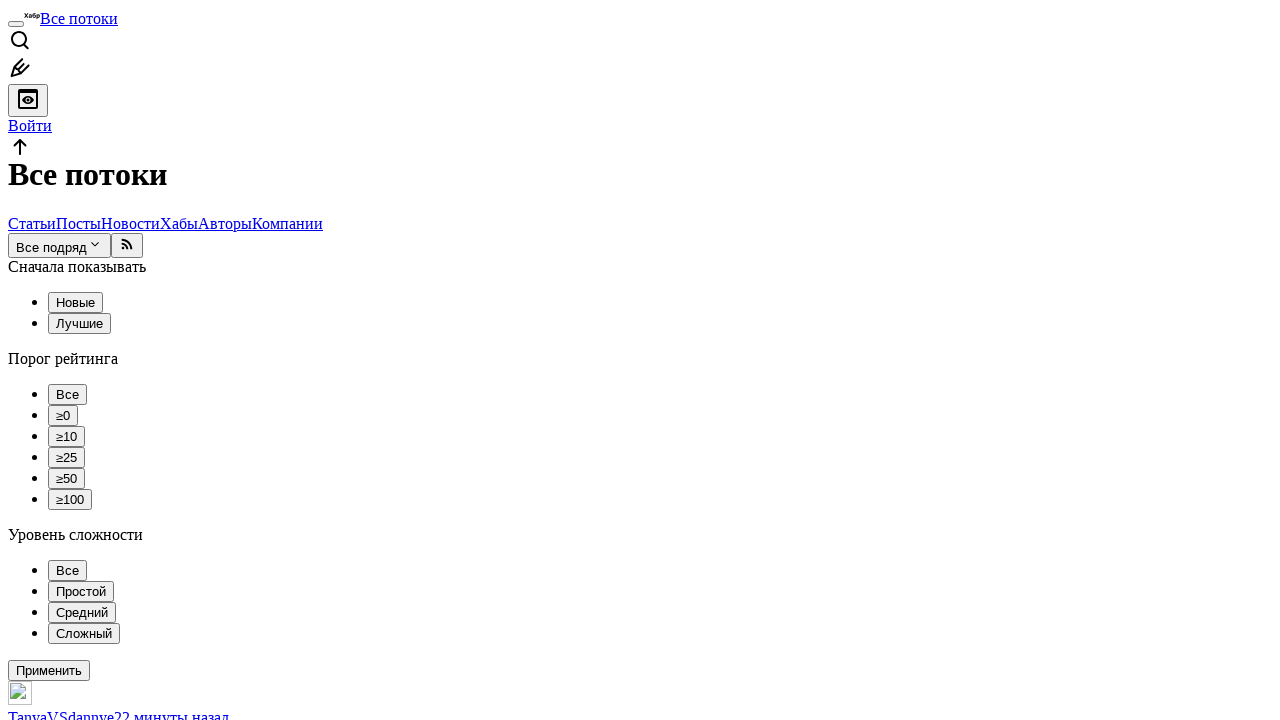